Navigates to the DemoQA homepage and clicks on the Elements section

Starting URL: https://demoqa.com

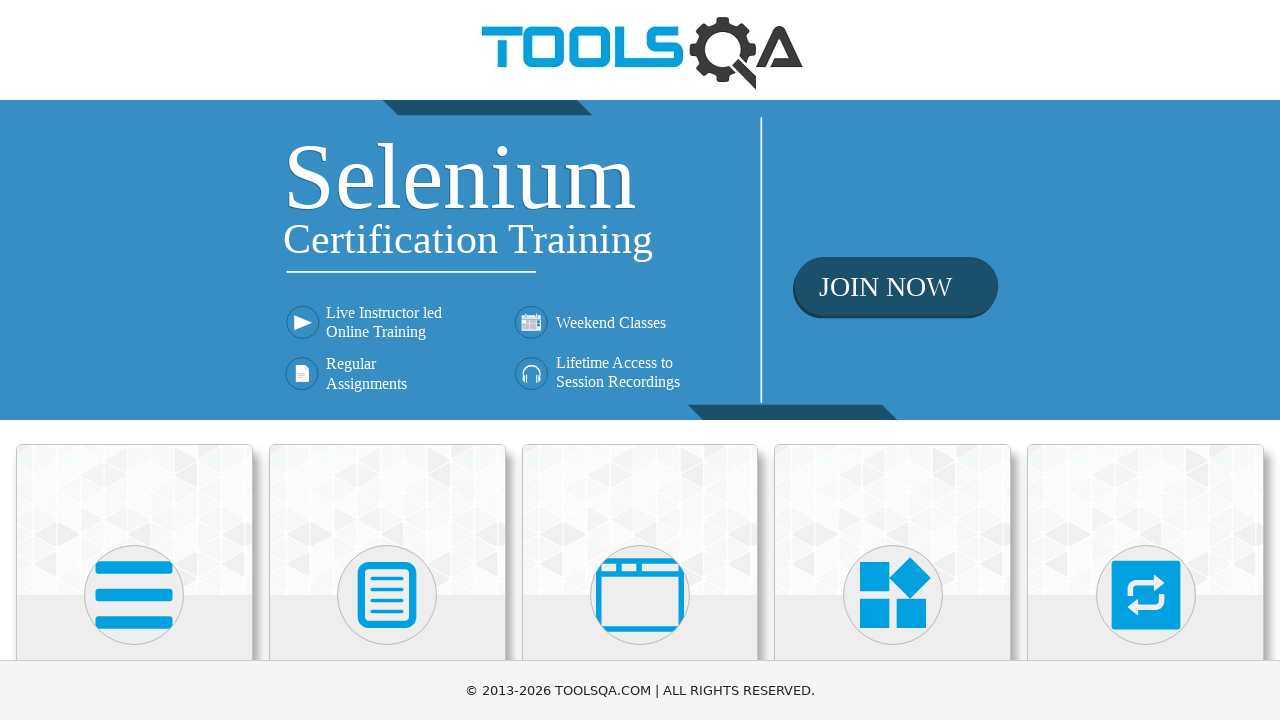

Navigated to DemoQA homepage
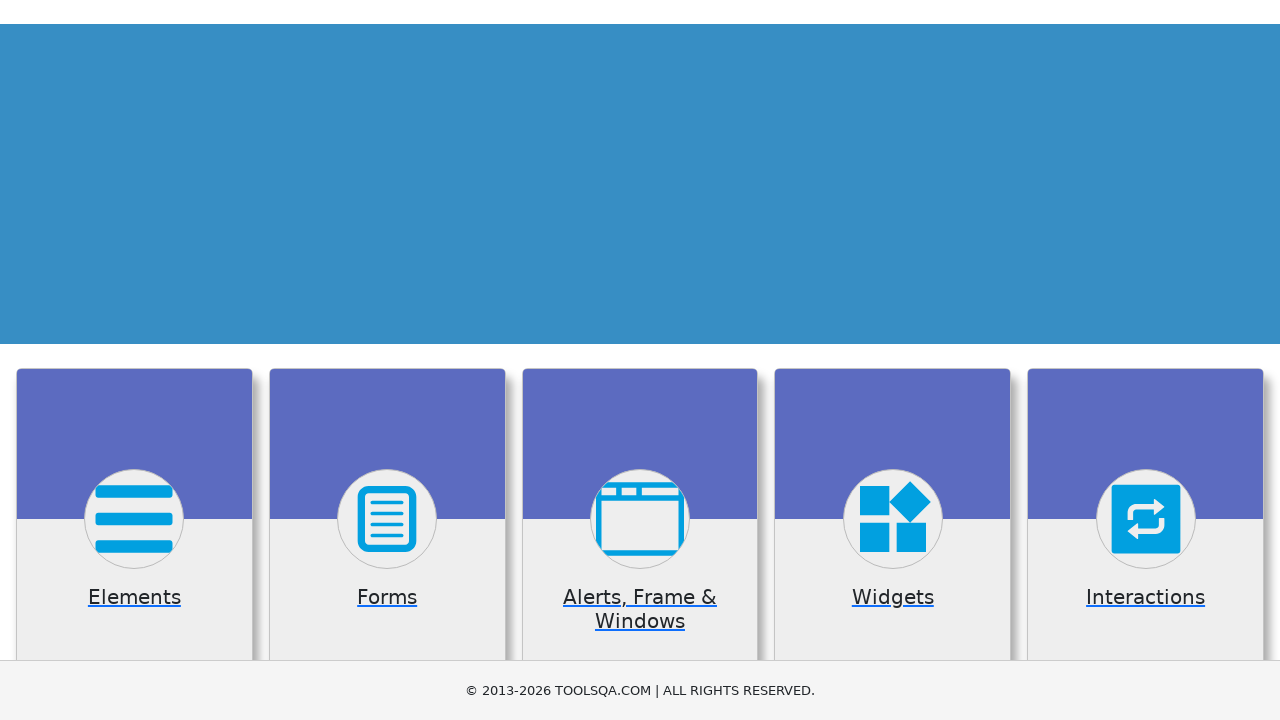

Clicked on Elements section at (134, 360) on text=Elements
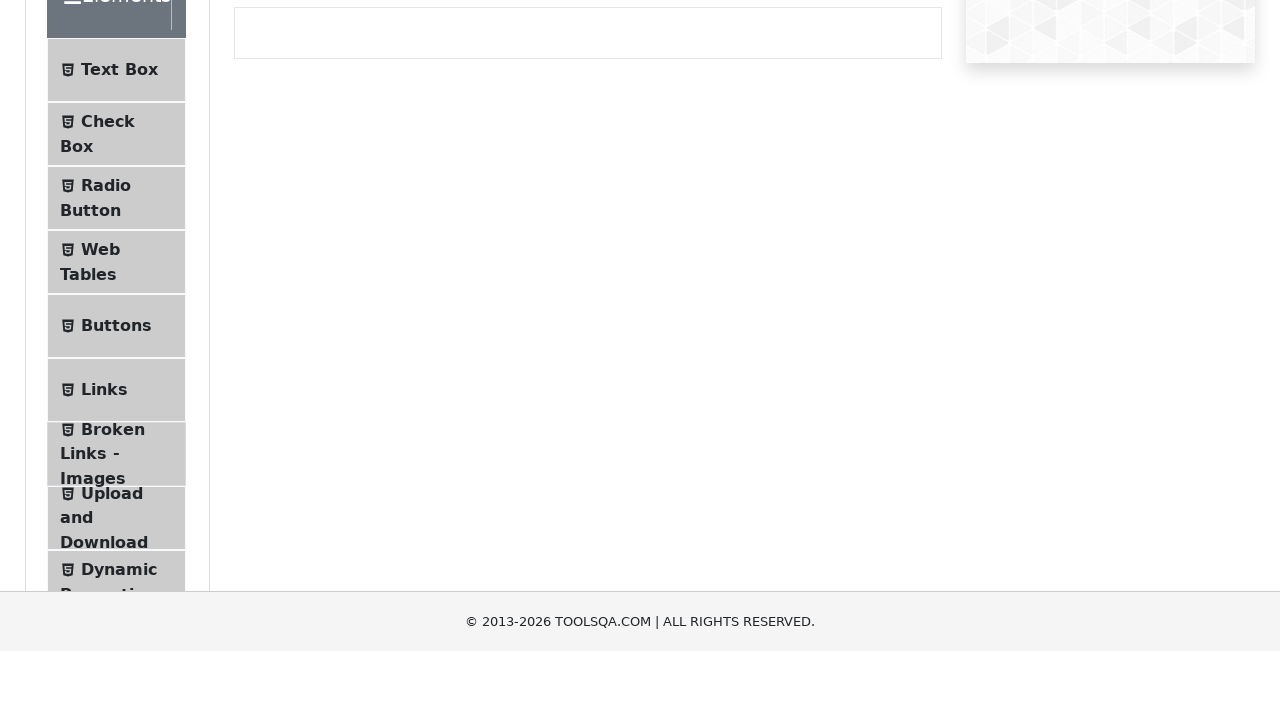

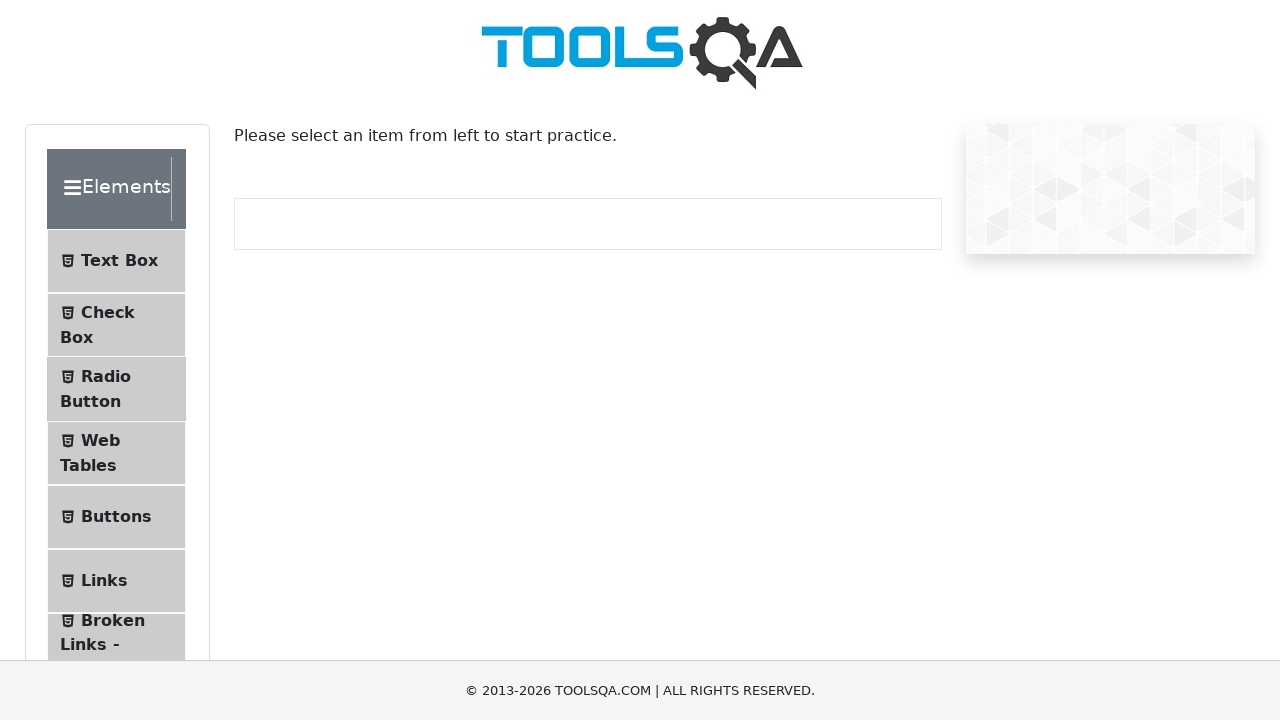